Tests user registration flow on ParaBank demo site by first cleaning the database via admin page, then navigating to the registration page and filling out all required fields to create a new user account.

Starting URL: https://parabank.parasoft.com/parabank/admin.htm

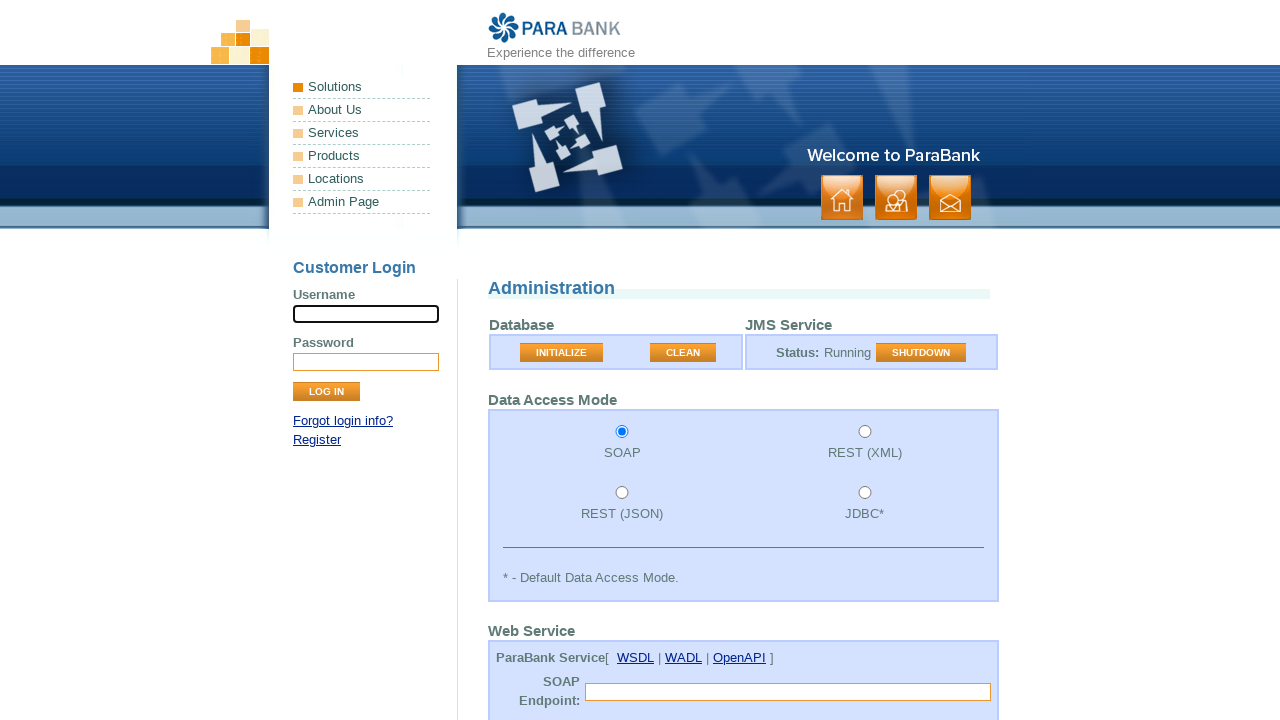

Clicked Admin Page link at (362, 202) on text=Admin Page
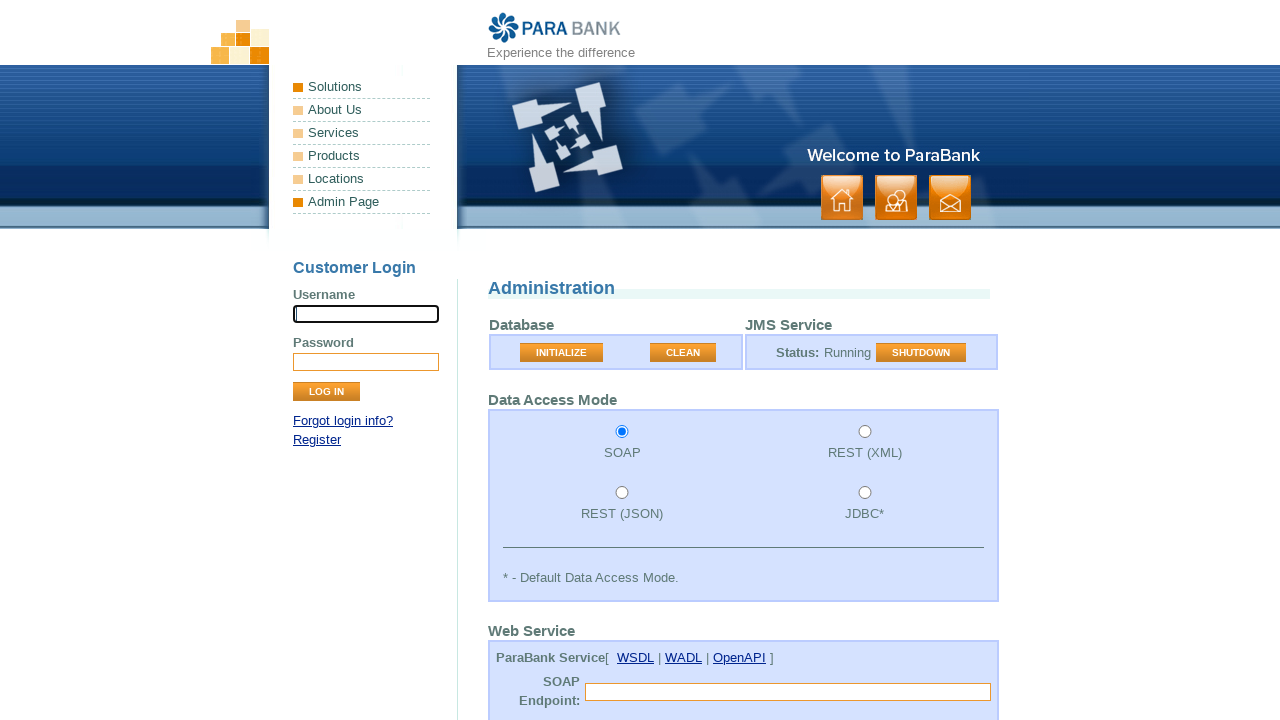

Clicked Clean button to reset database at (683, 353) on button:has-text('Clean')
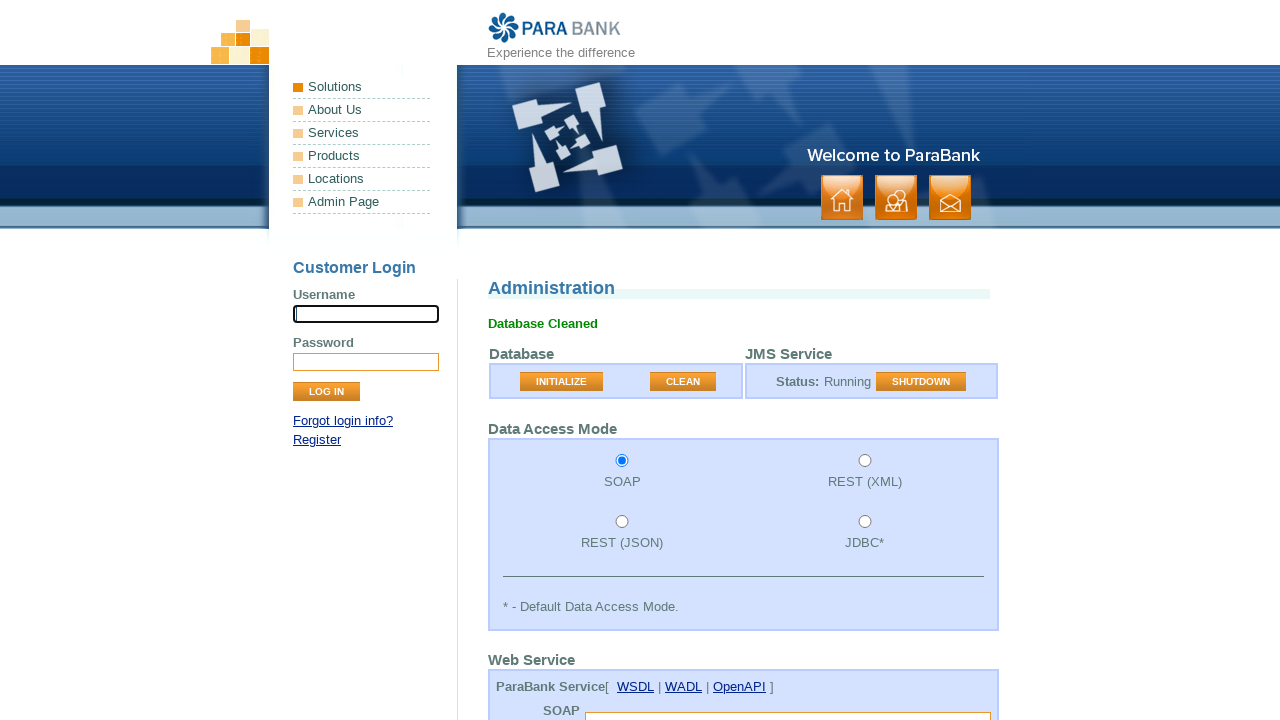

Navigated to ParaBank homepage
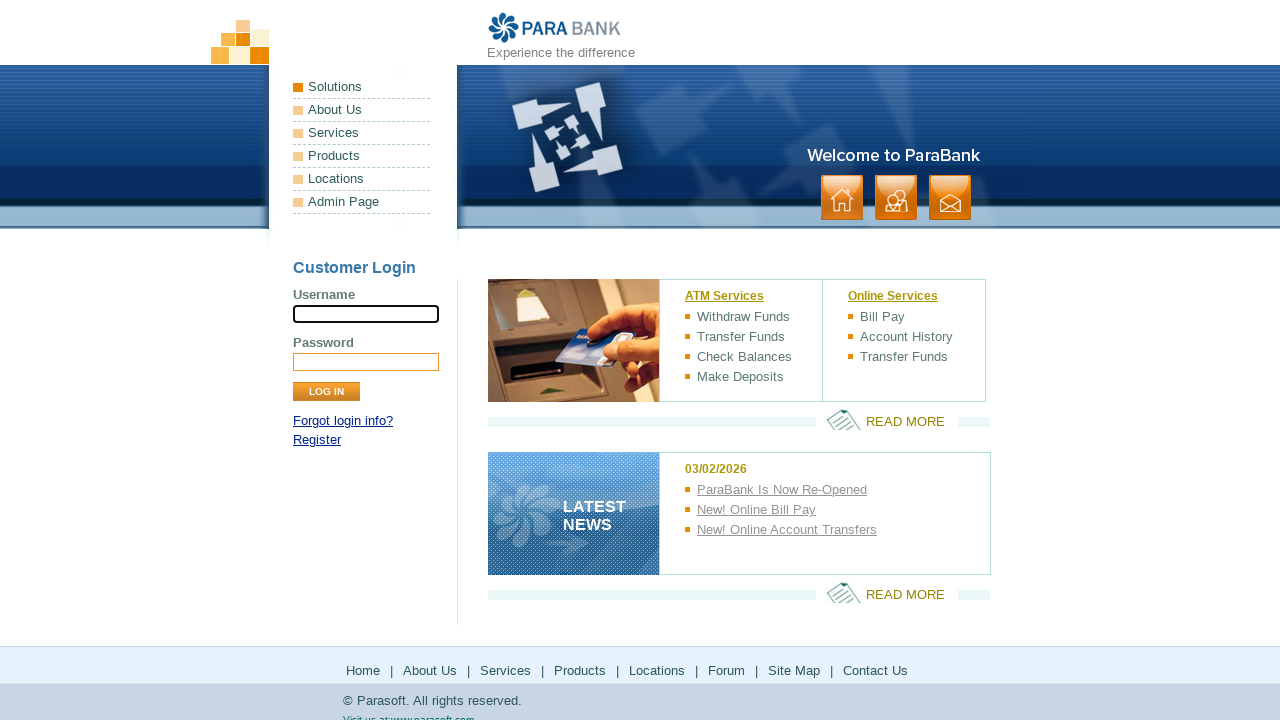

Navigated to registration page
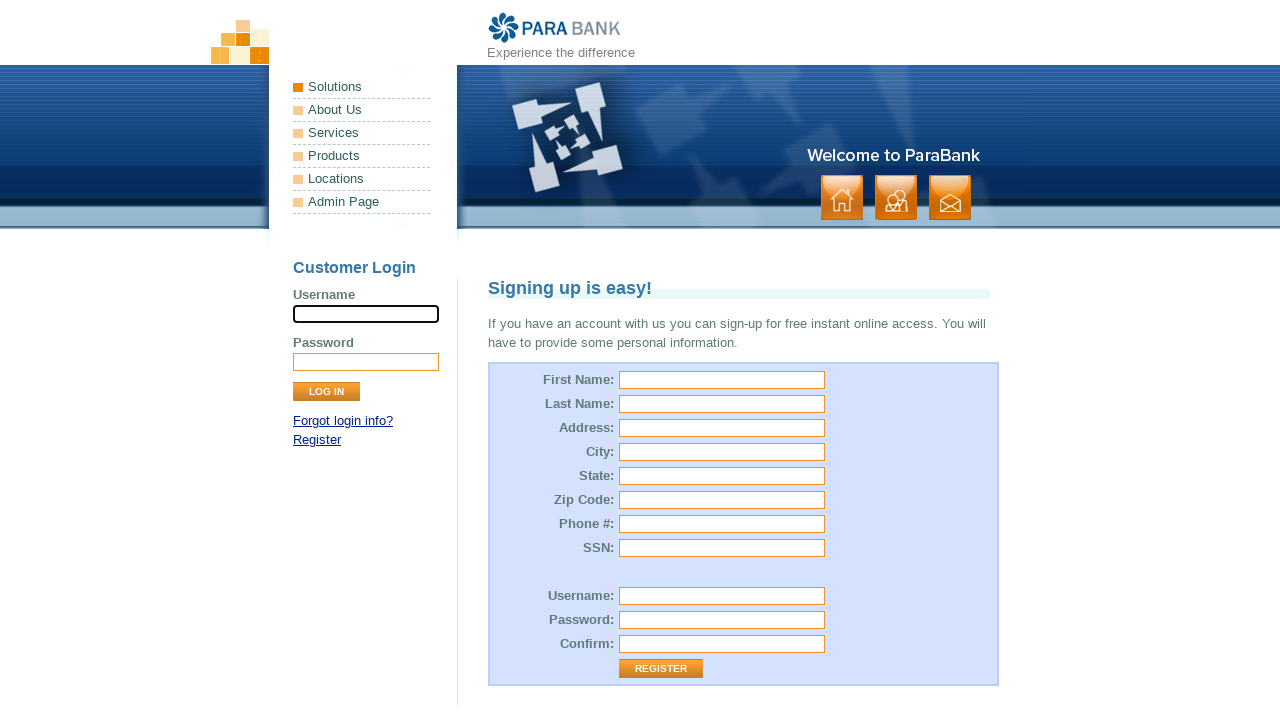

Filled first name field with 'Marcus' on [name="customer.firstName"]
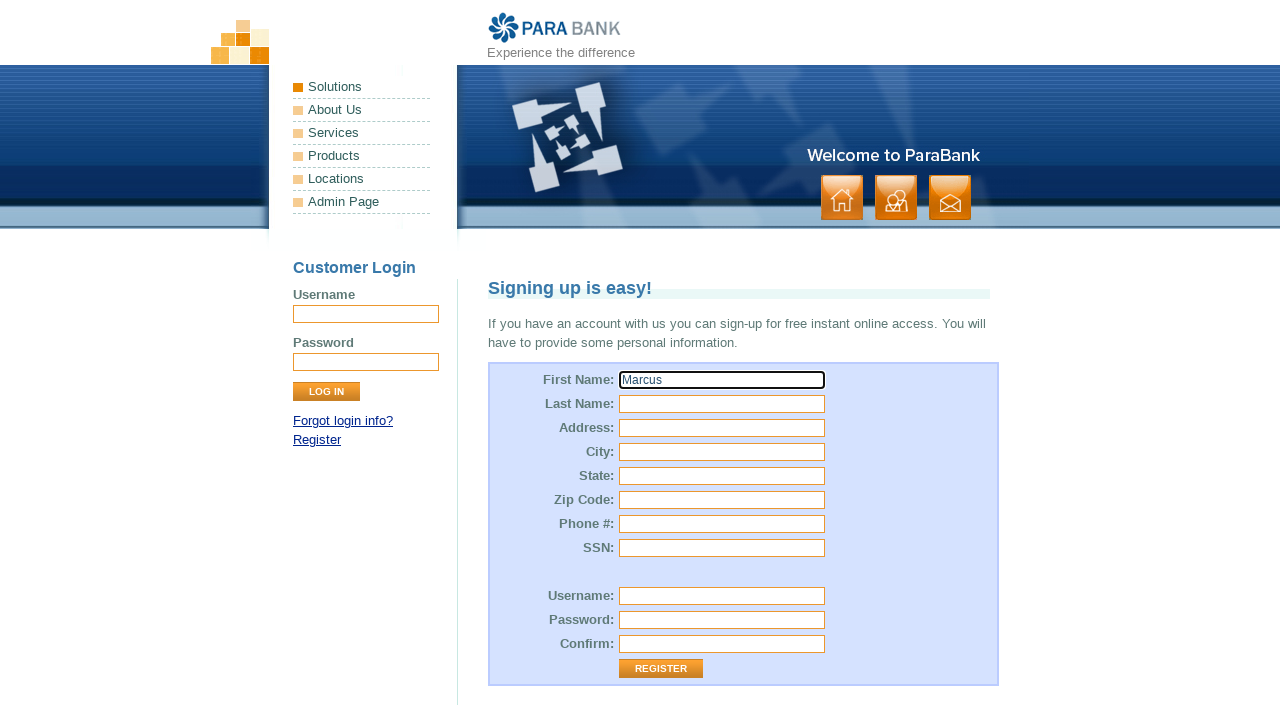

Filled last name field with 'Thompson' on [name="customer.lastName"]
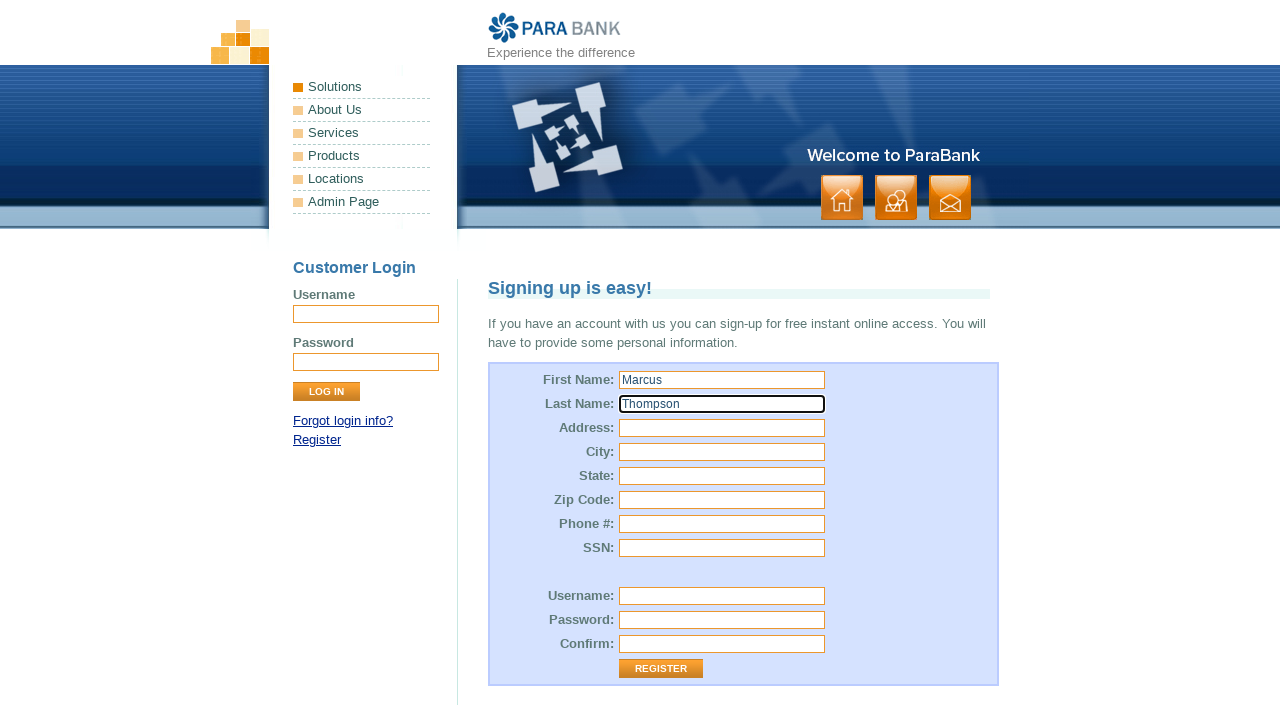

Filled street address field with 'Oak Street 42' on [name="customer.address.street"]
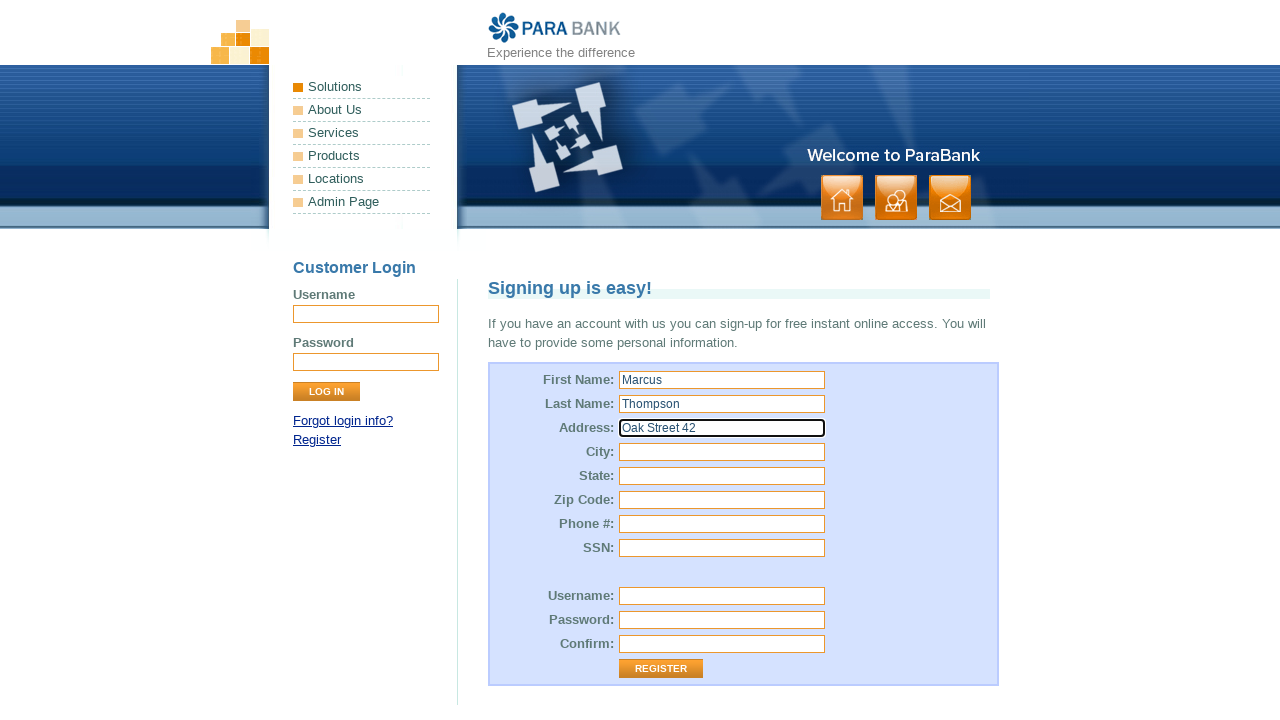

Filled city field with 'Boston' on [name="customer.address.city"]
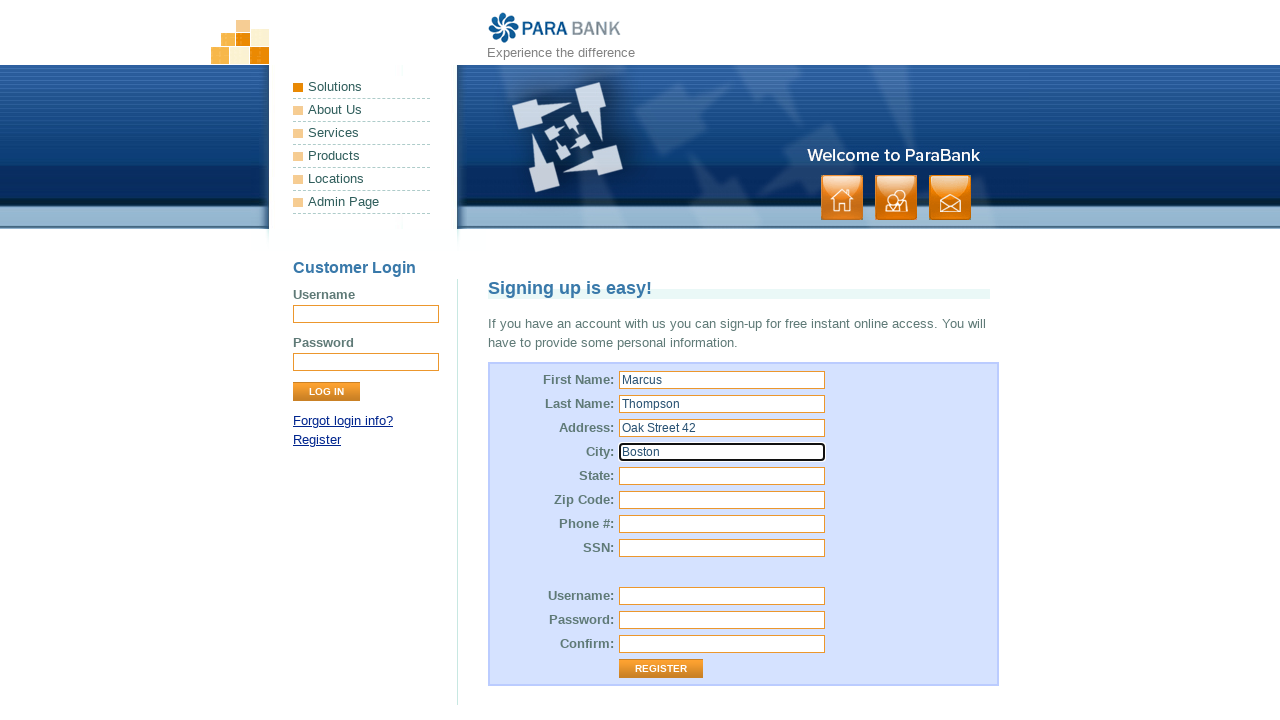

Filled state field with 'Massachusetts' on [name="customer.address.state"]
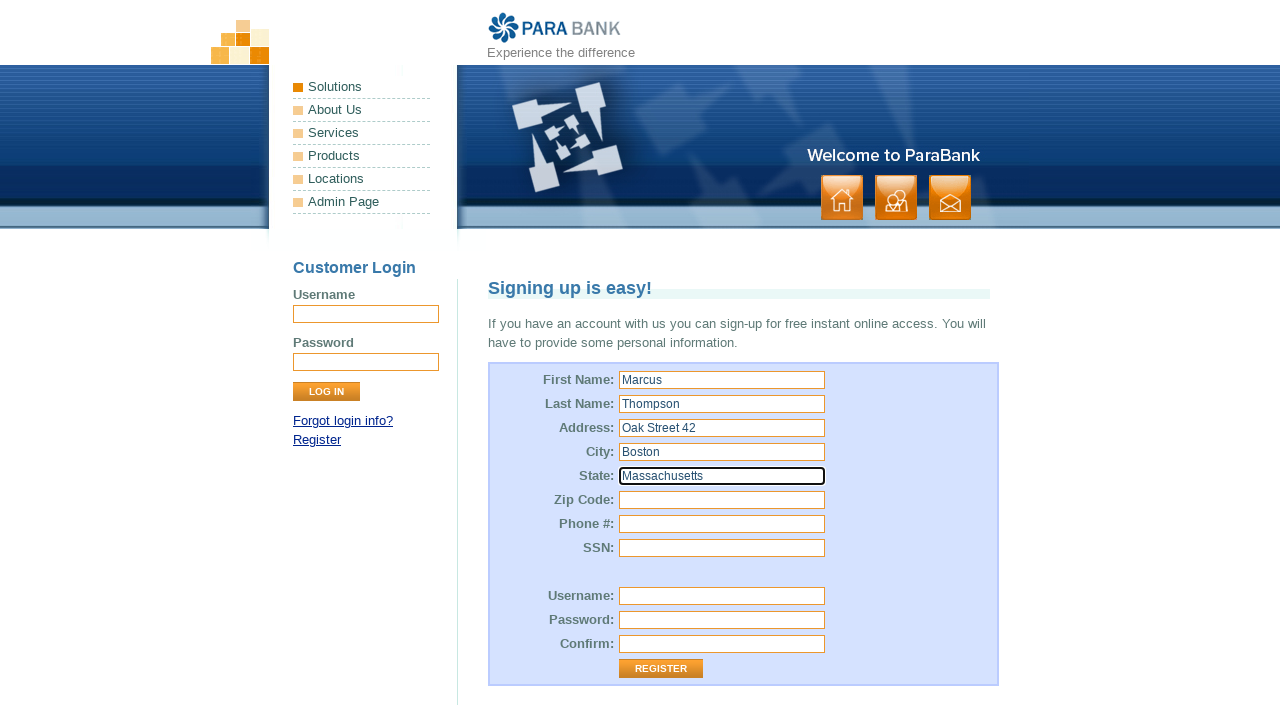

Filled zip code field with '02108' on [name="customer.address.zipCode"]
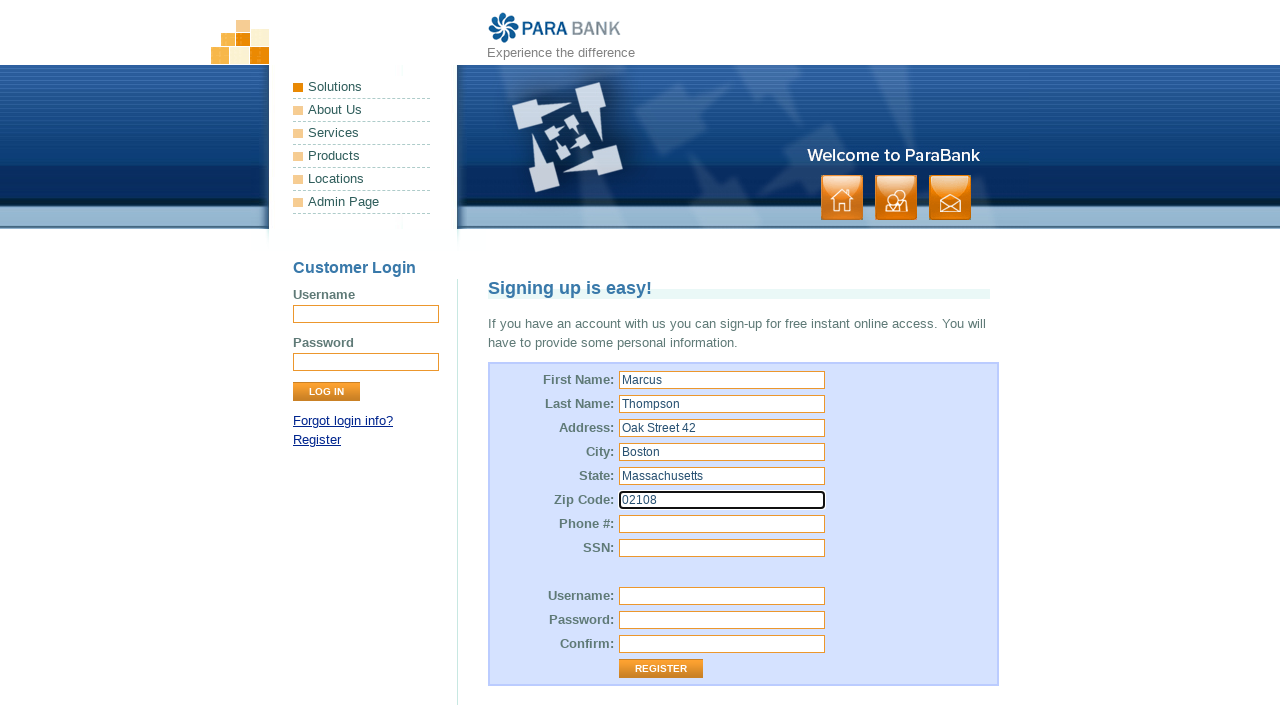

Filled phone number field with '+16175550142' on [name="customer.phoneNumber"]
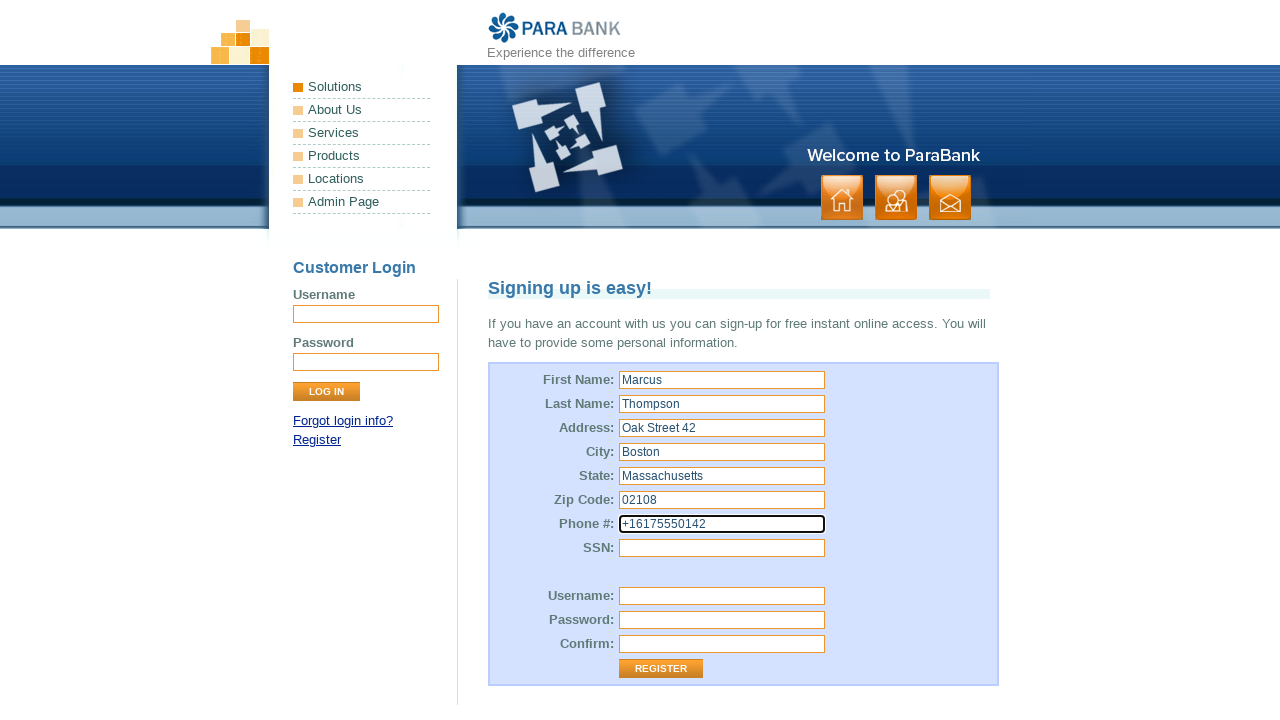

Filled SSN field with '987654321' on [name="customer.ssn"]
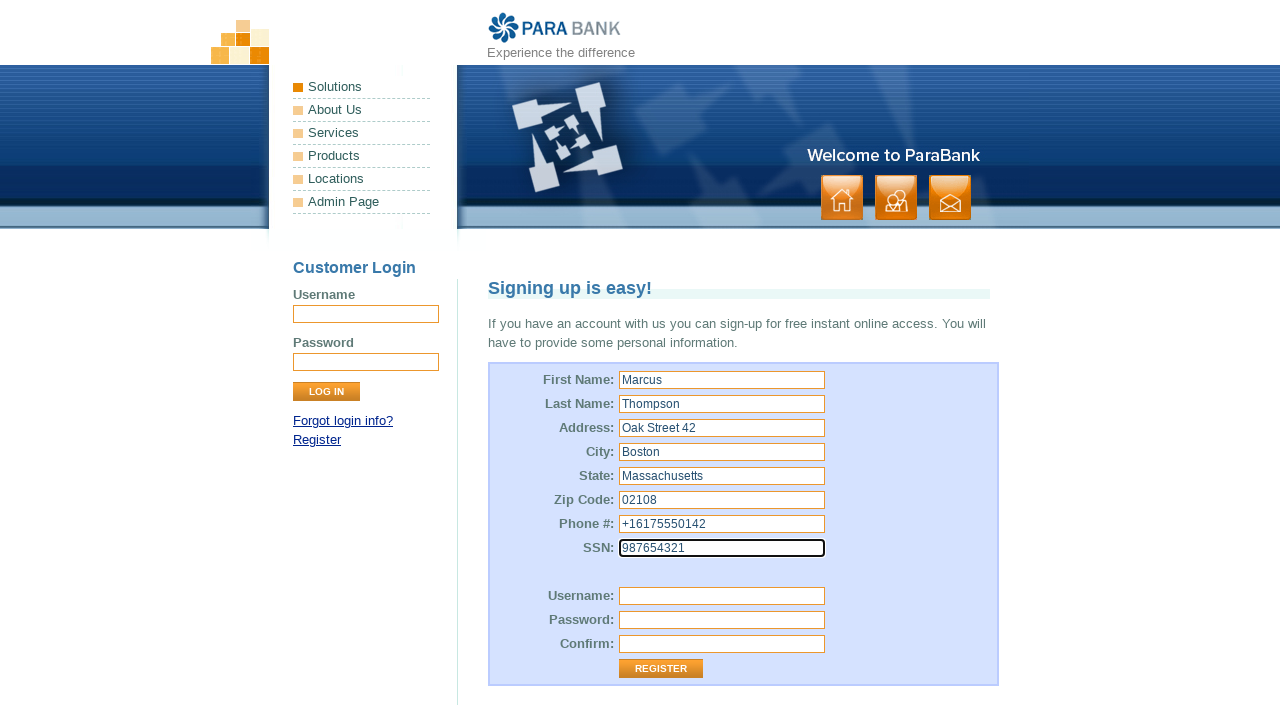

Filled username field with 'mthompson2024' on [name="customer.username"]
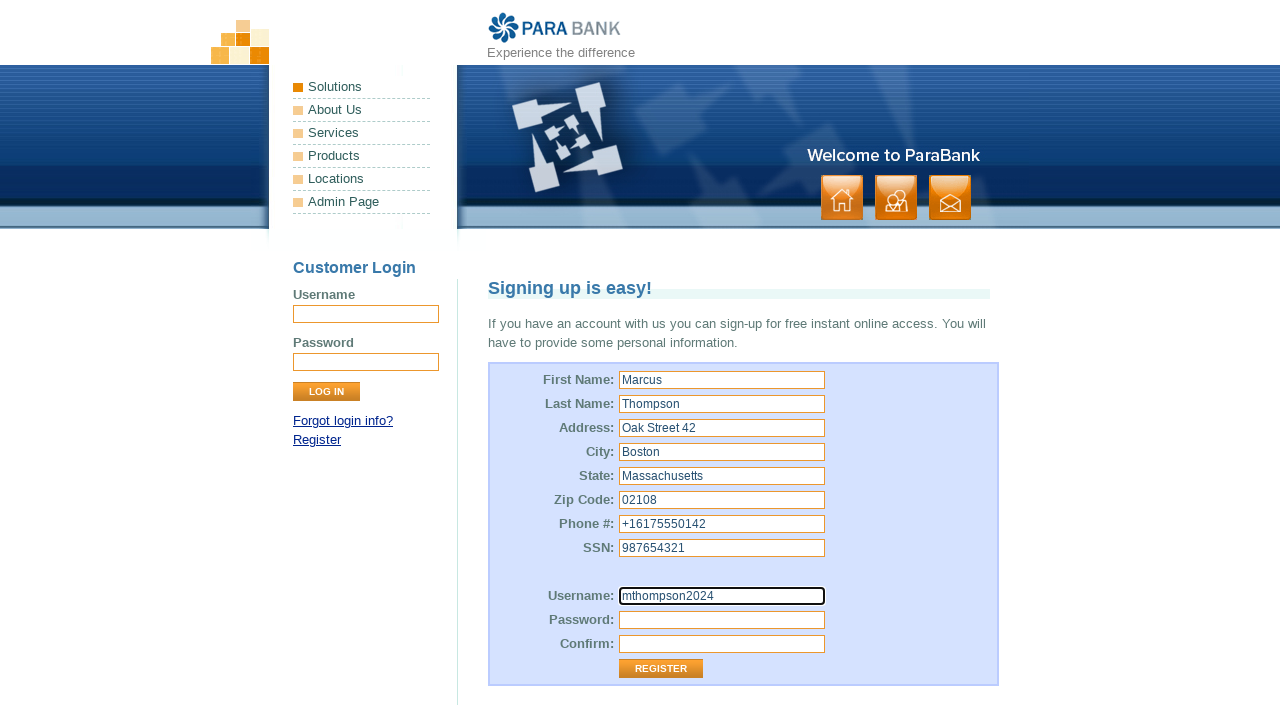

Filled password field with 'SecurePass789' on [name="customer.password"]
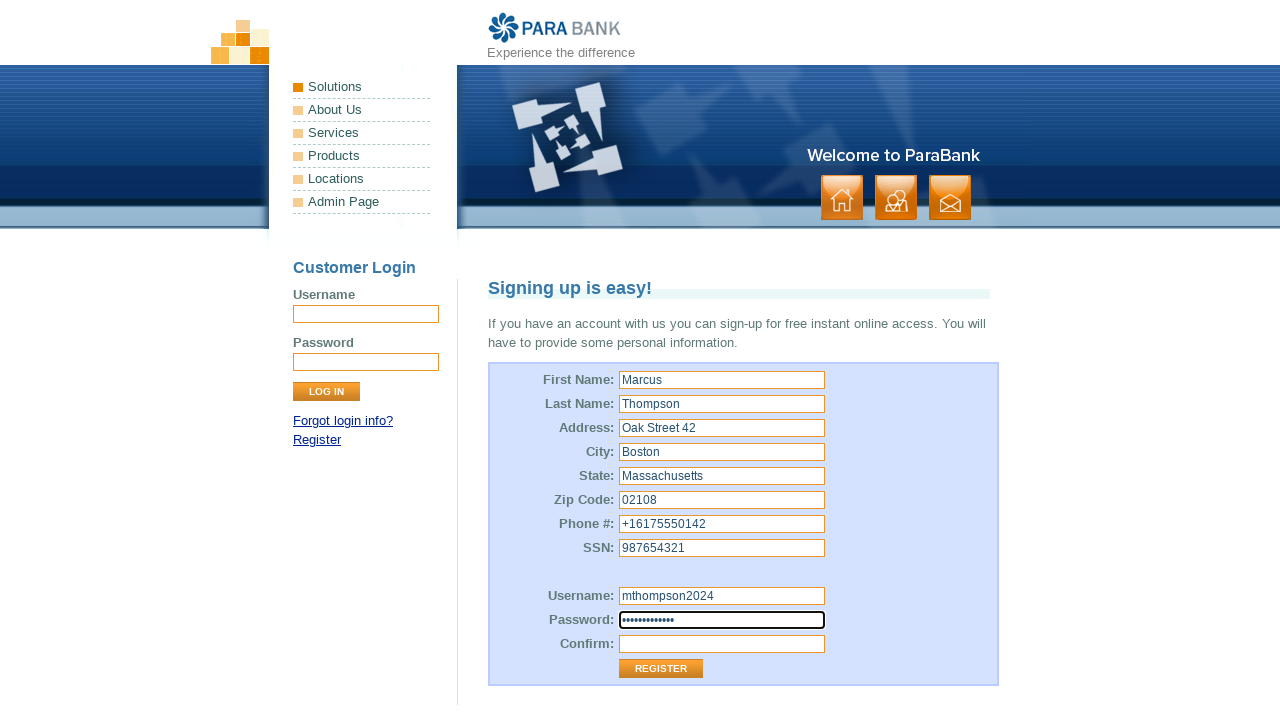

Filled password confirmation field with 'SecurePass789' on [name="repeatedPassword"]
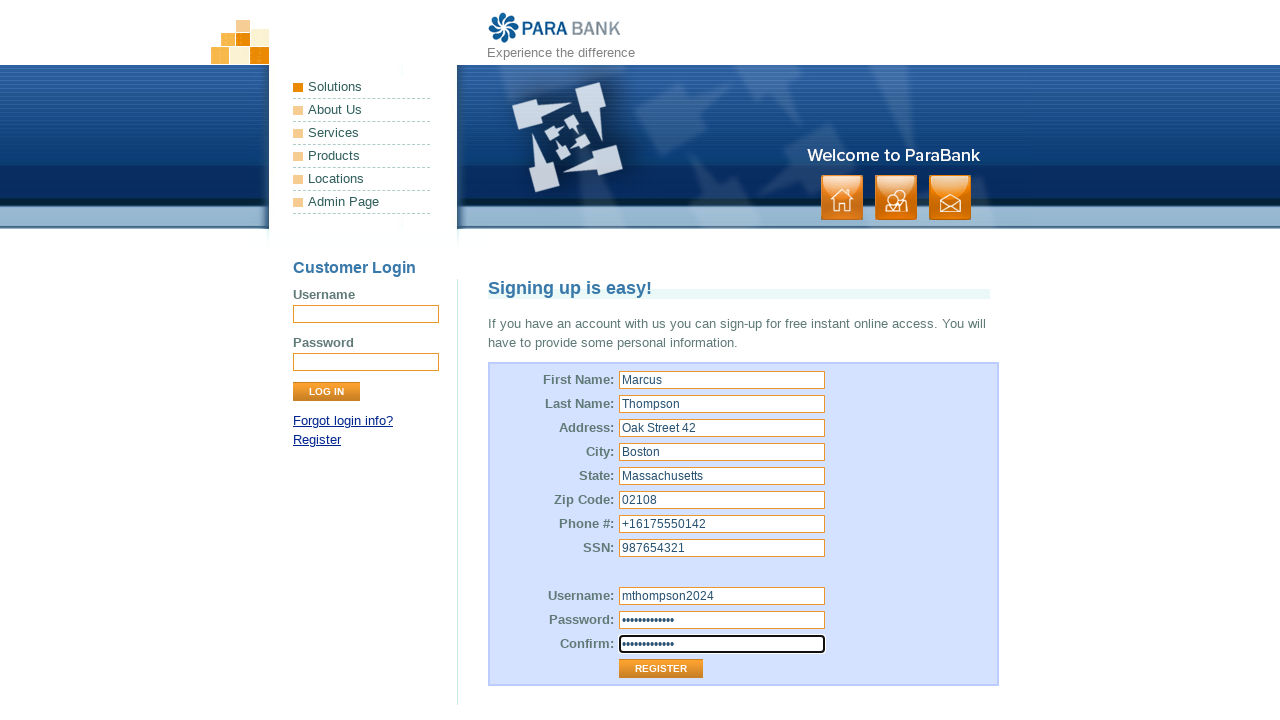

Clicked Register button to submit registration at (661, 669) on input[value='Register']
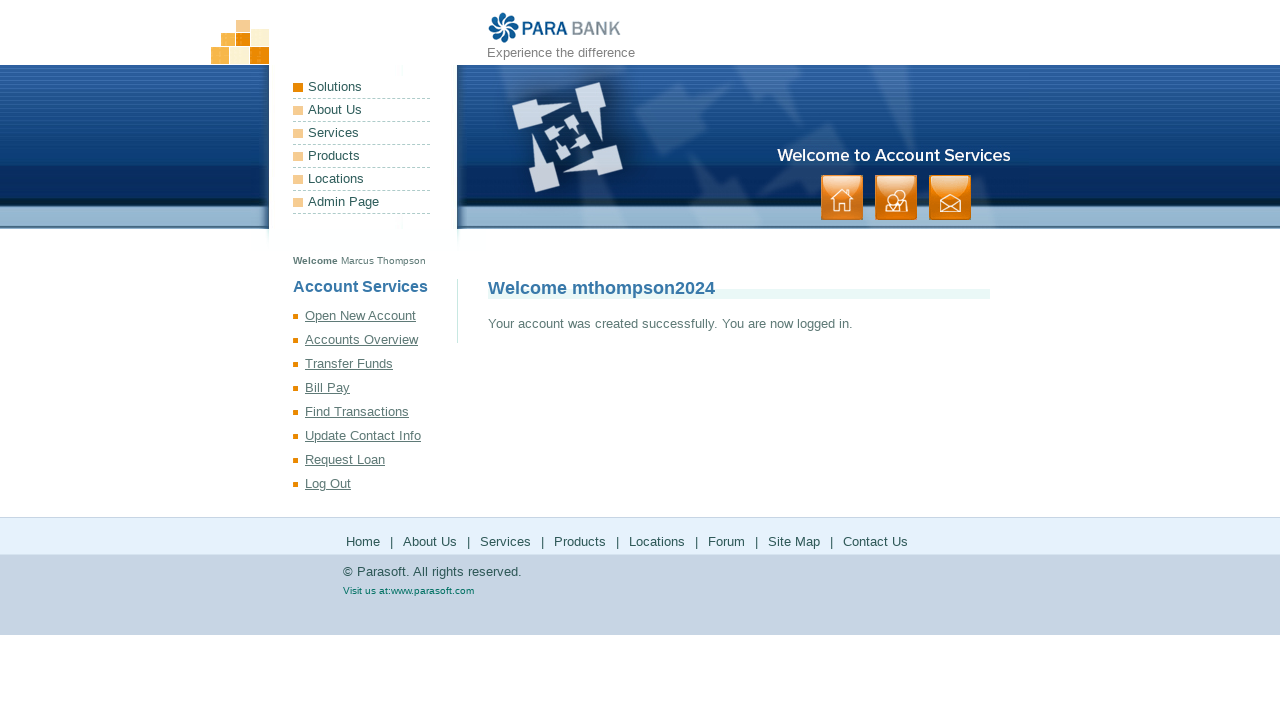

Registration completed and success message appeared
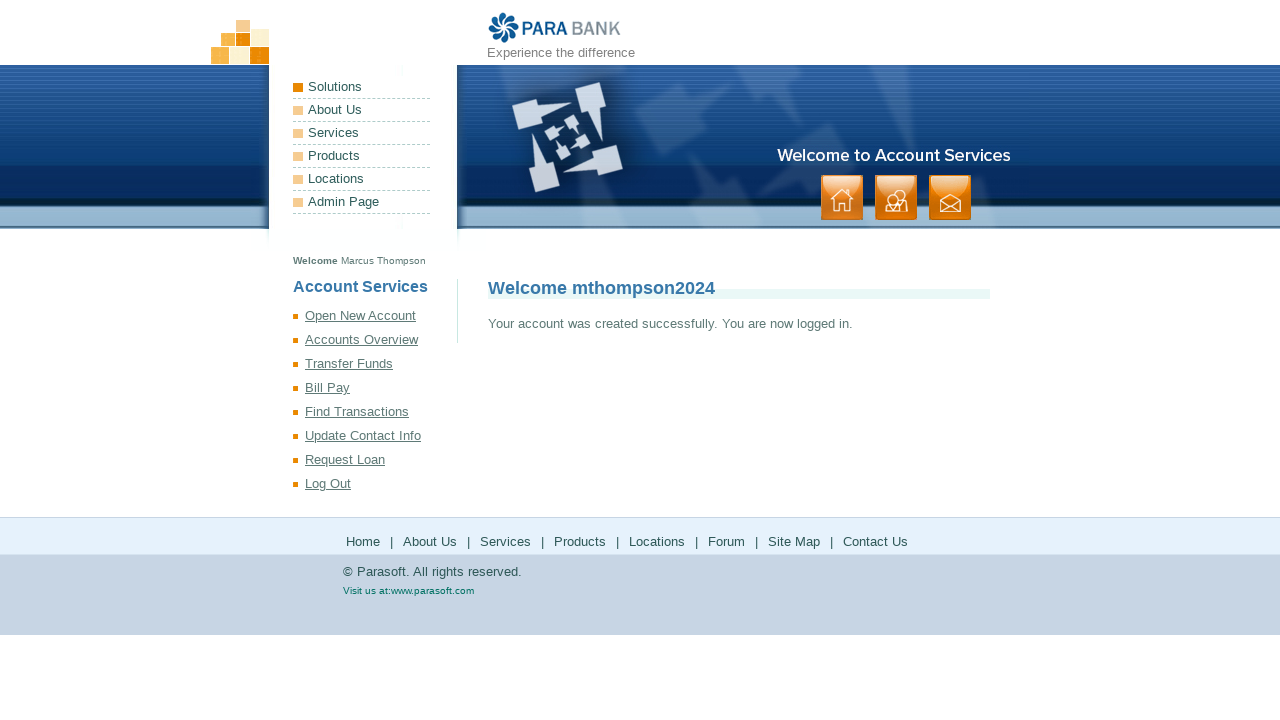

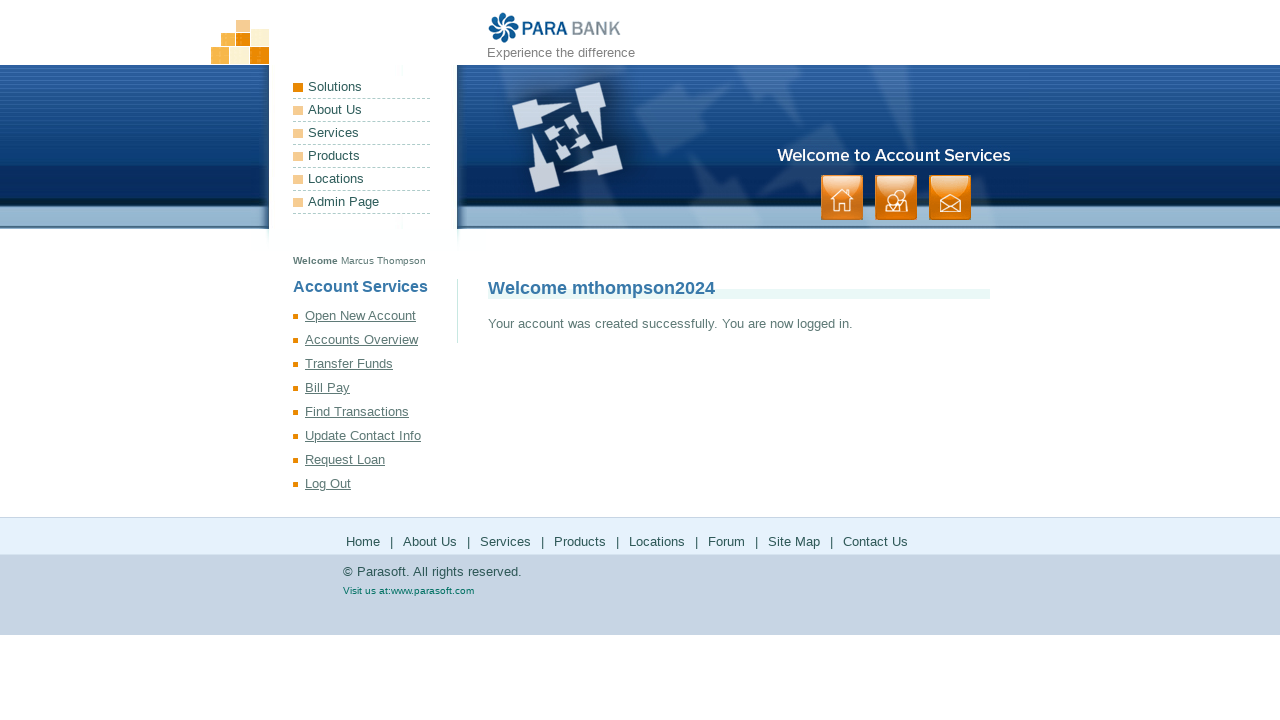